Tests keyboard actions by using Shift key to type uppercase text in a form field

Starting URL: https://awesomeqa.com/practice.html

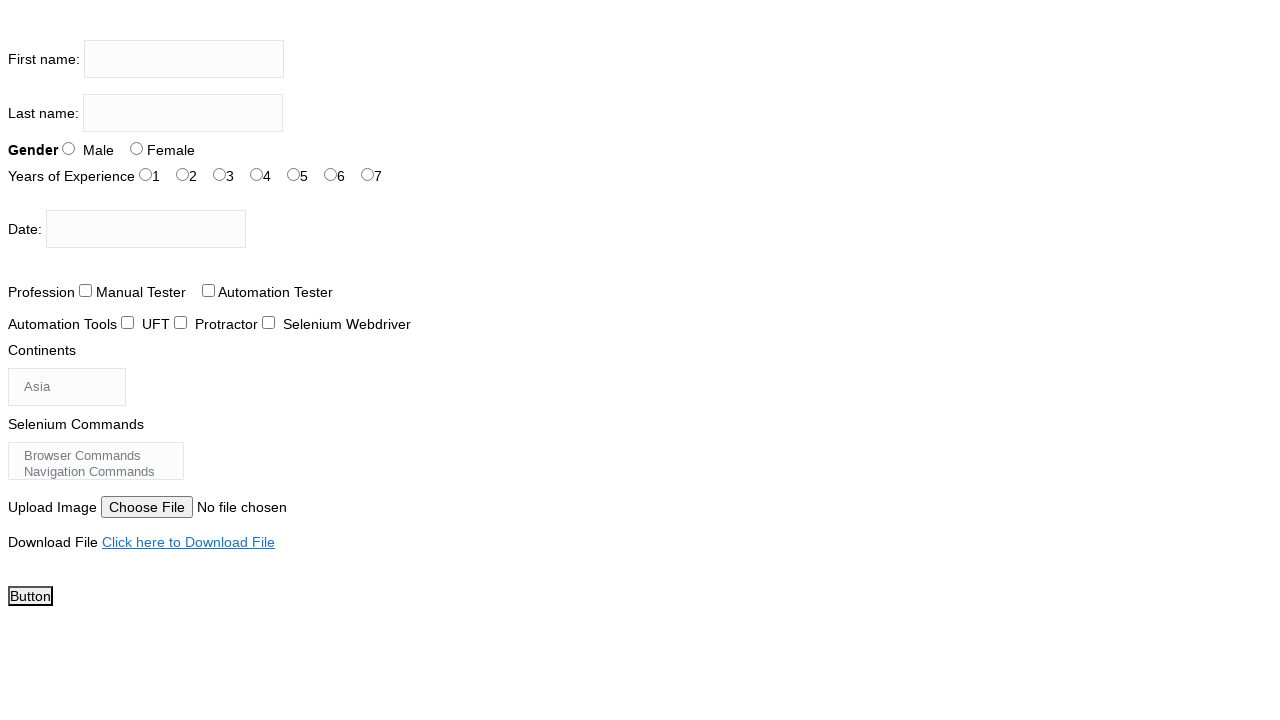

Located the first name input field
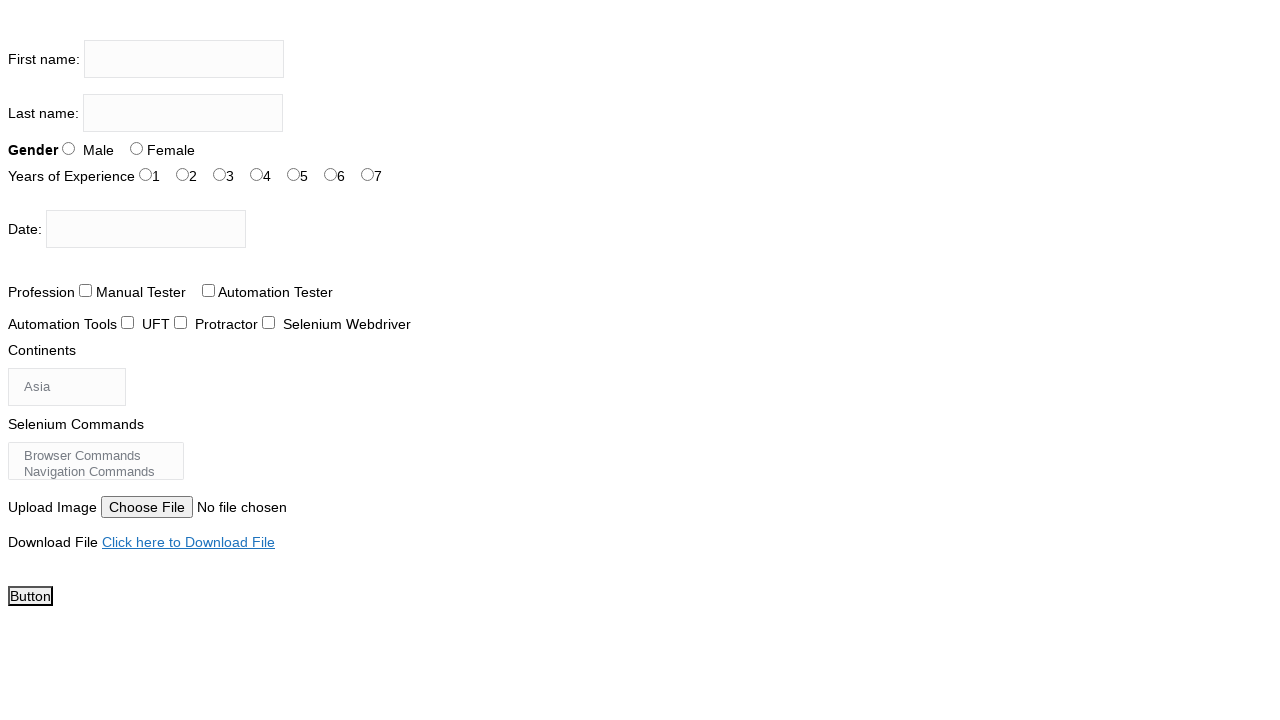

Pressed Shift key down to enable uppercase mode
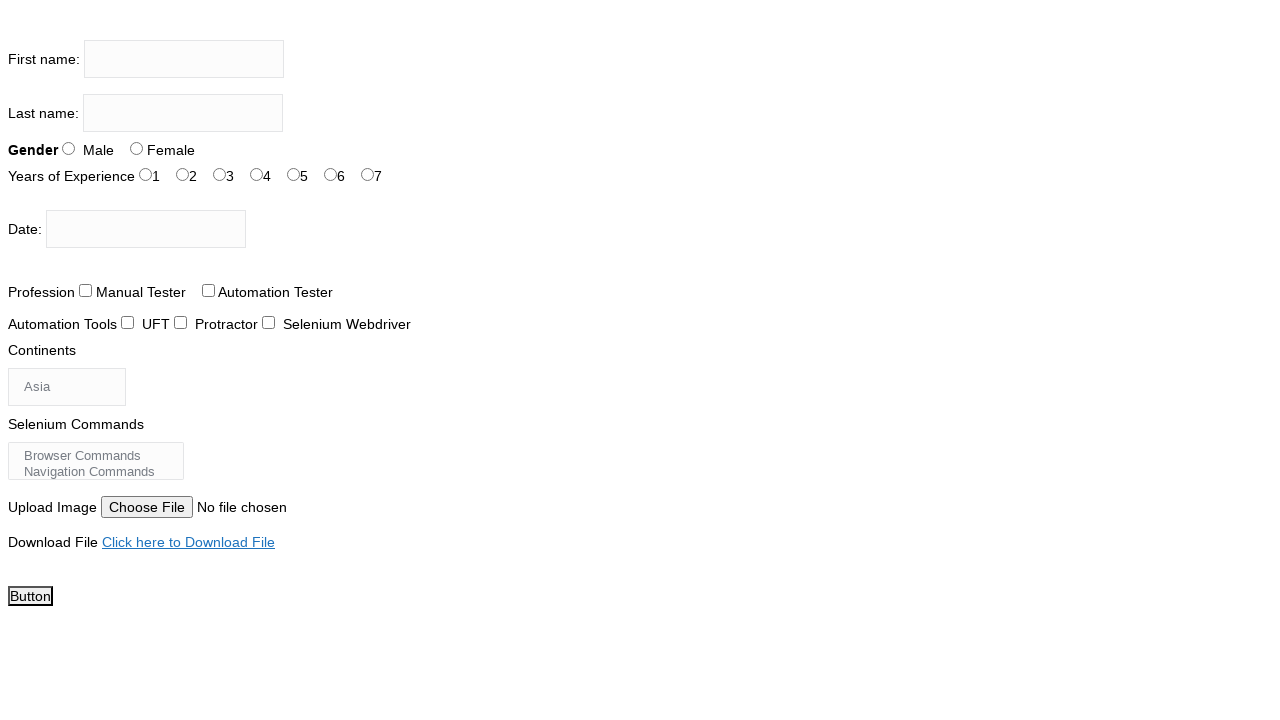

Filled first name field with 'THE TESTING ACADEMY' using Shift key on xpath=//input[@name='firstname']
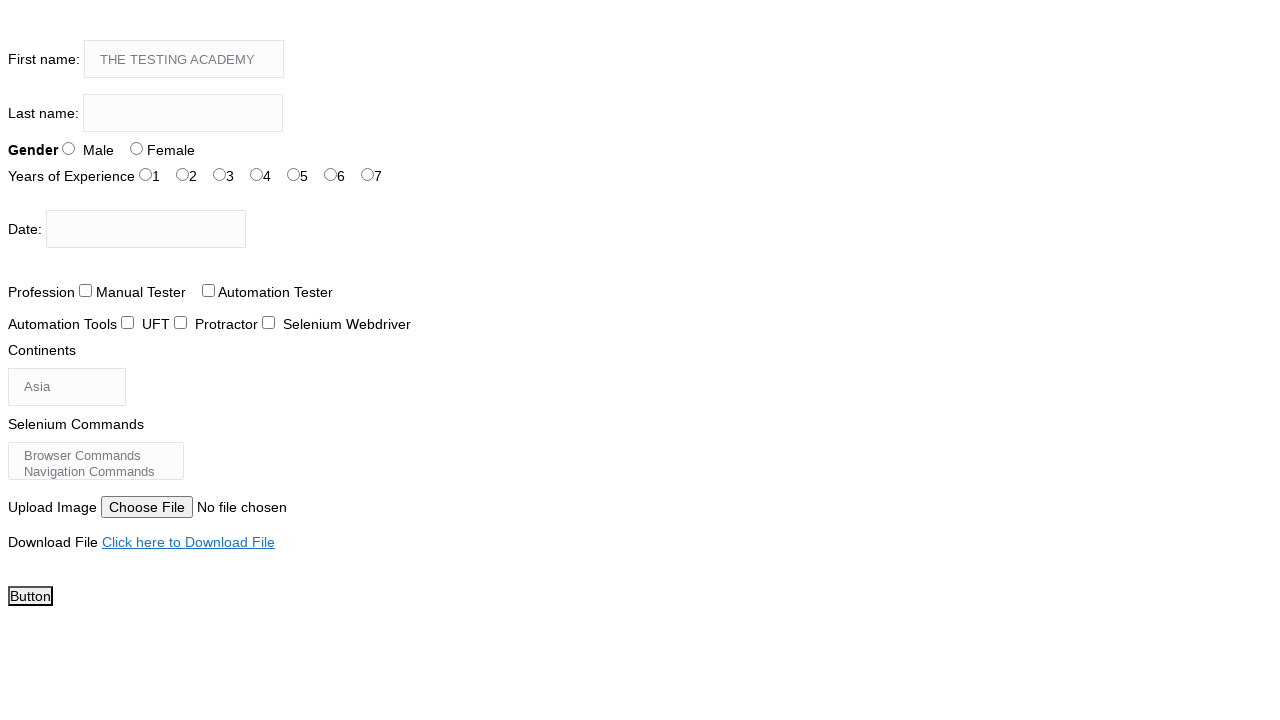

Released Shift key to return to normal mode
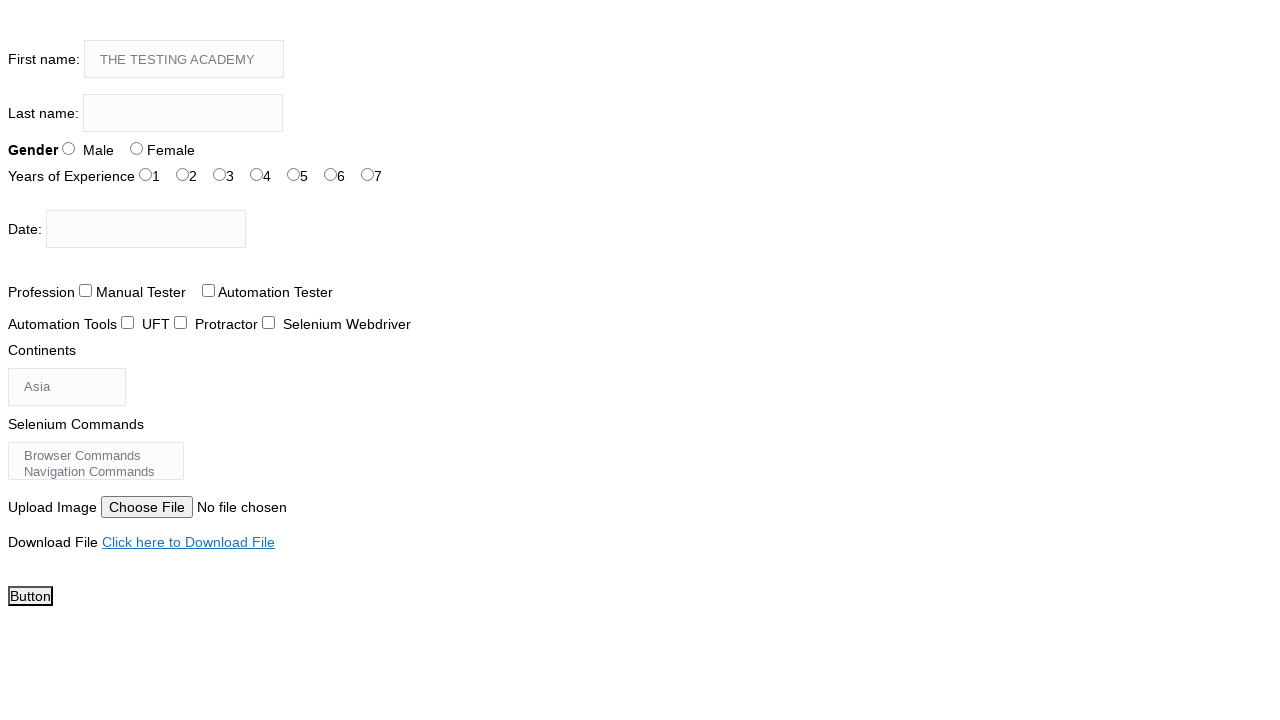

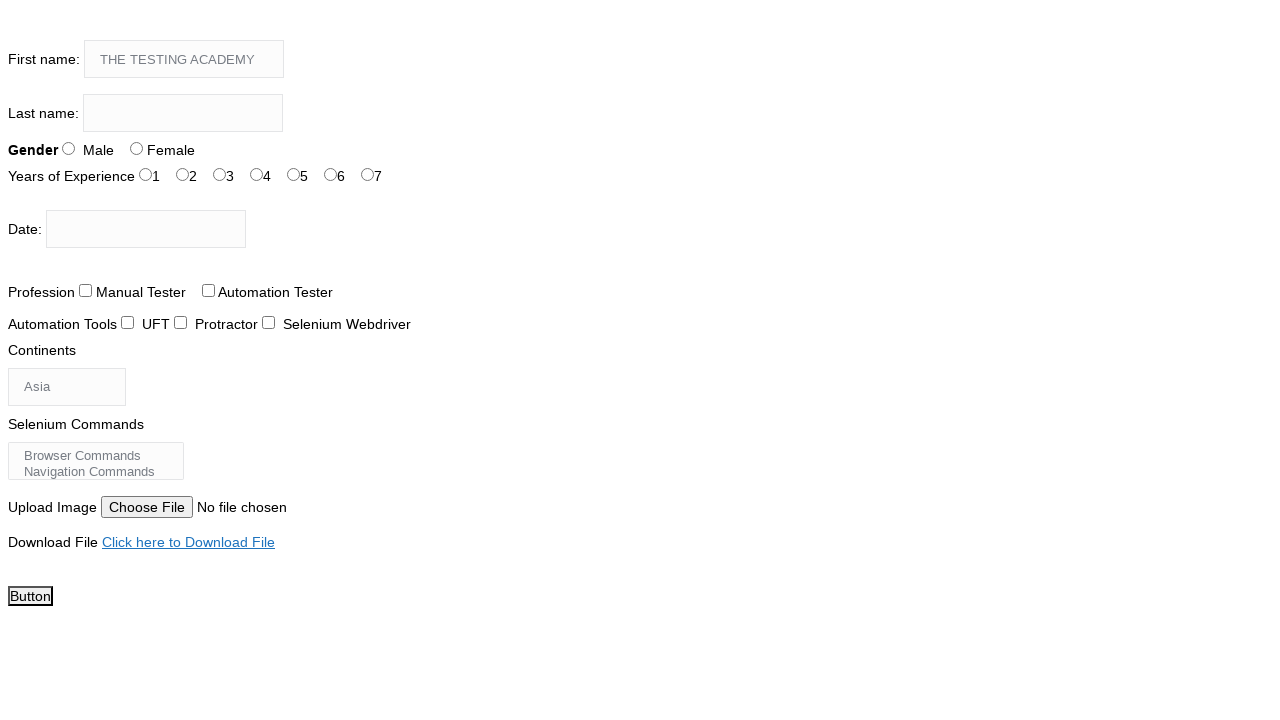